Tests locked user error handling by attempting to login with a locked account and verifying the appropriate error message is displayed

Starting URL: https://www.saucedemo.com/

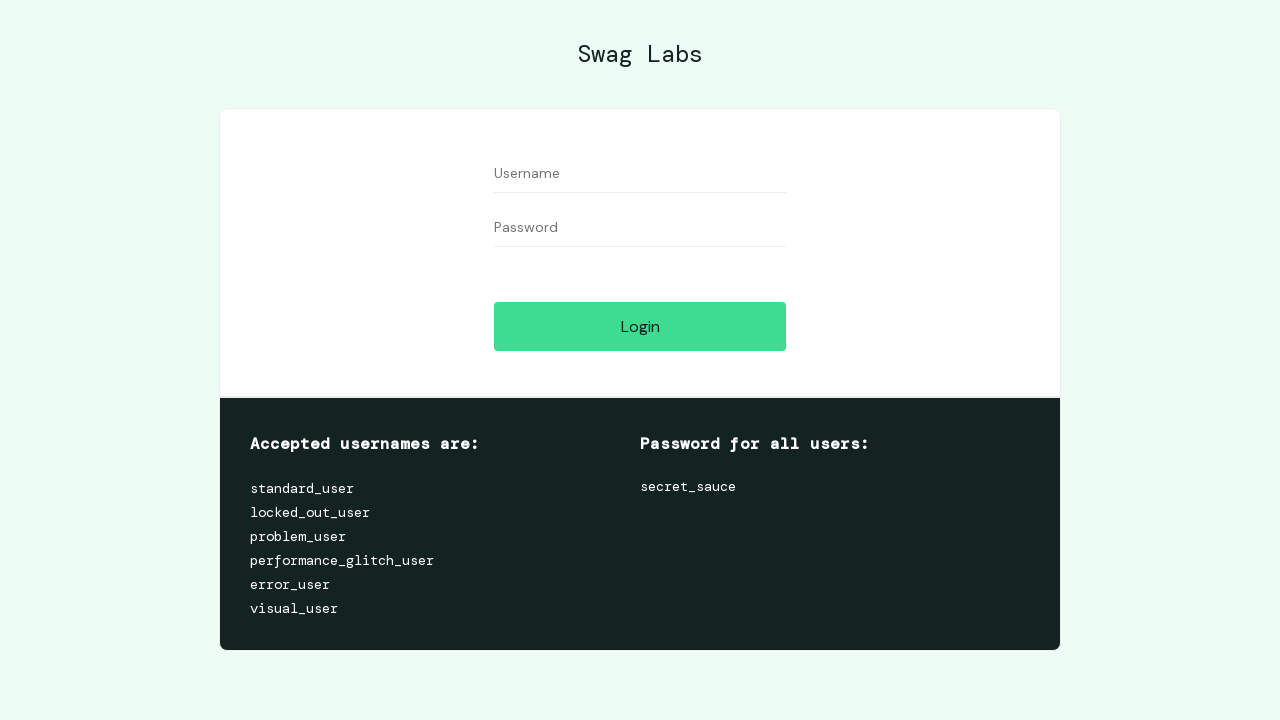

Filled username field with 'locked_out_user' on #user-name
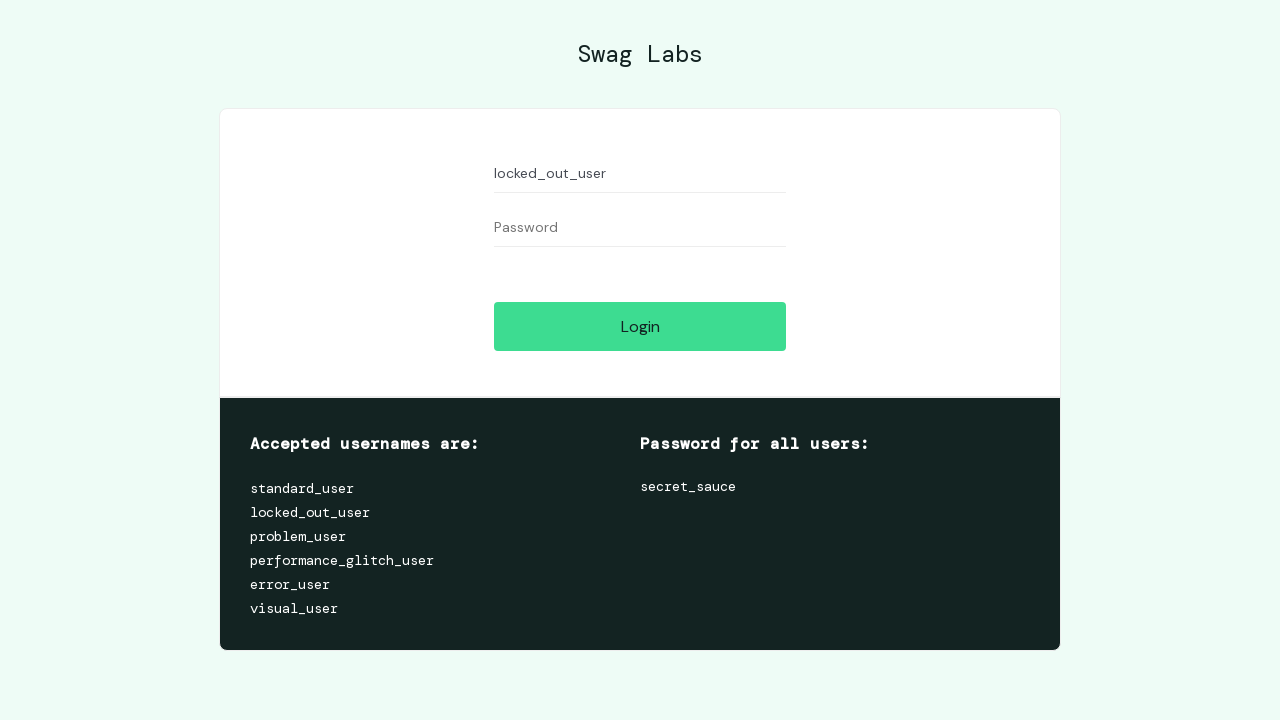

Filled password field with 'secret_sauce' on #password
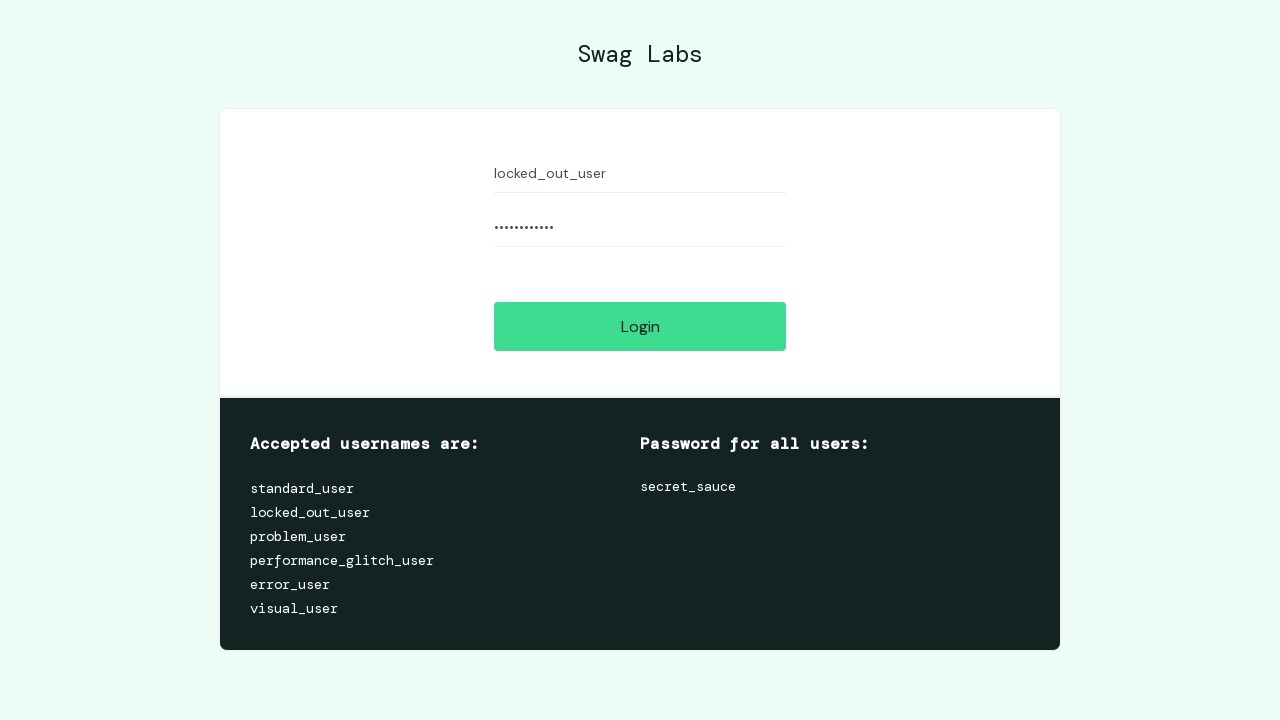

Clicked login button at (640, 326) on #login-button
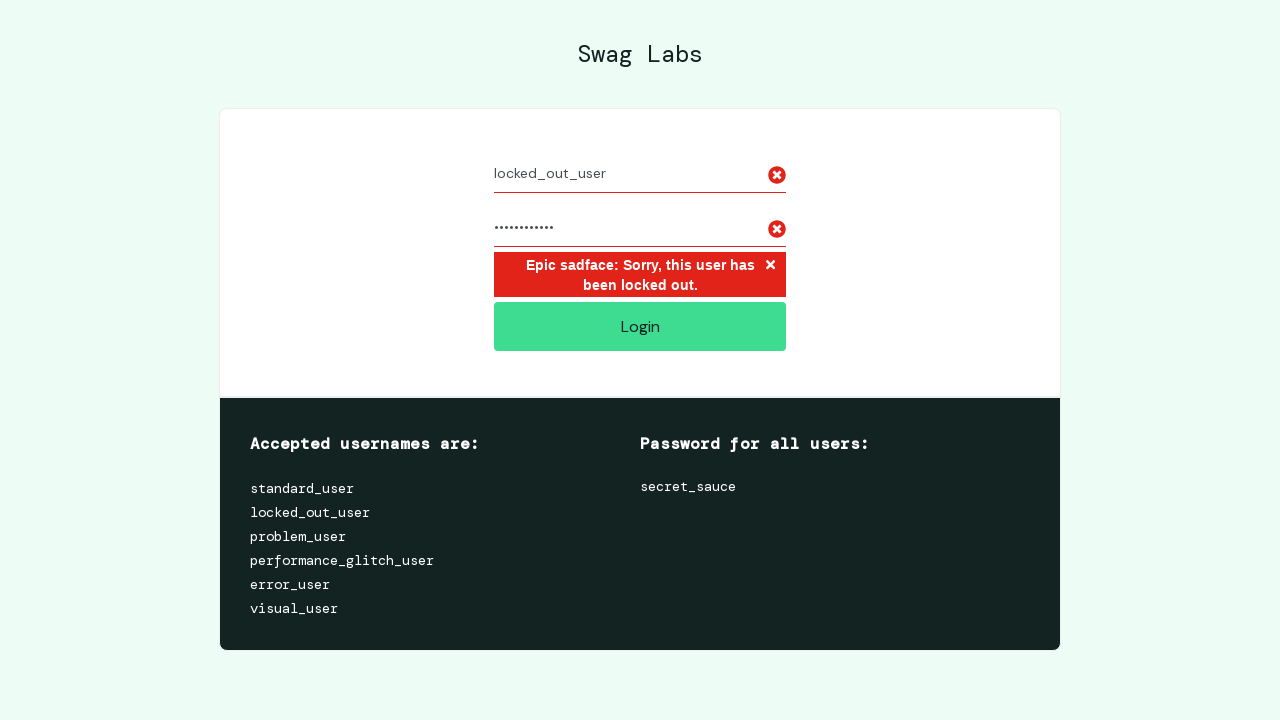

Retrieved error message text content
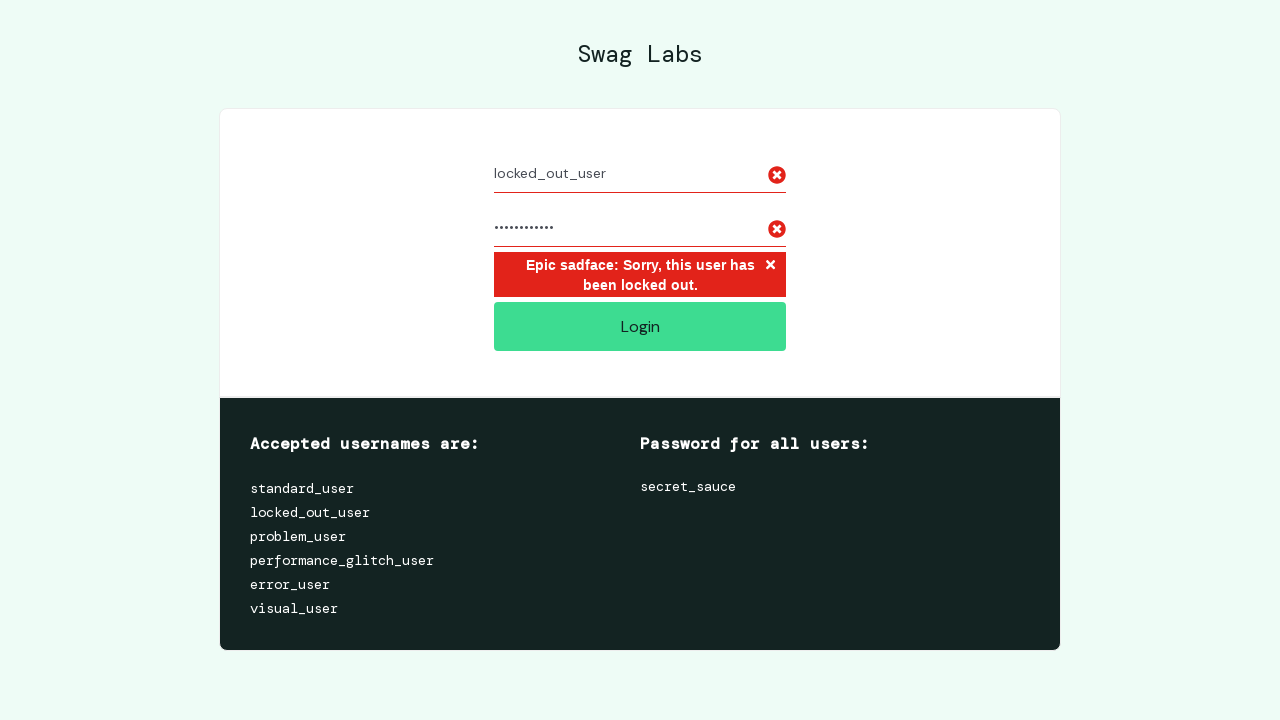

Verified error message: 'Epic sadface: Sorry, this user has been locked out.'
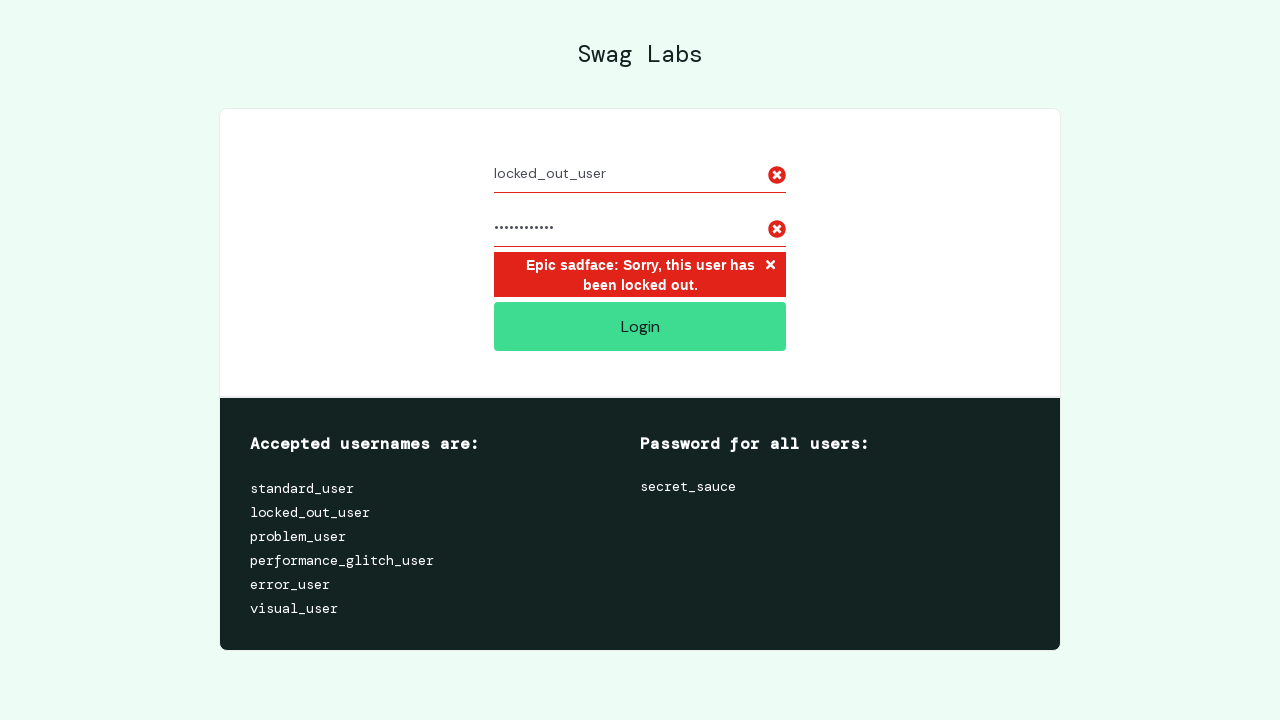

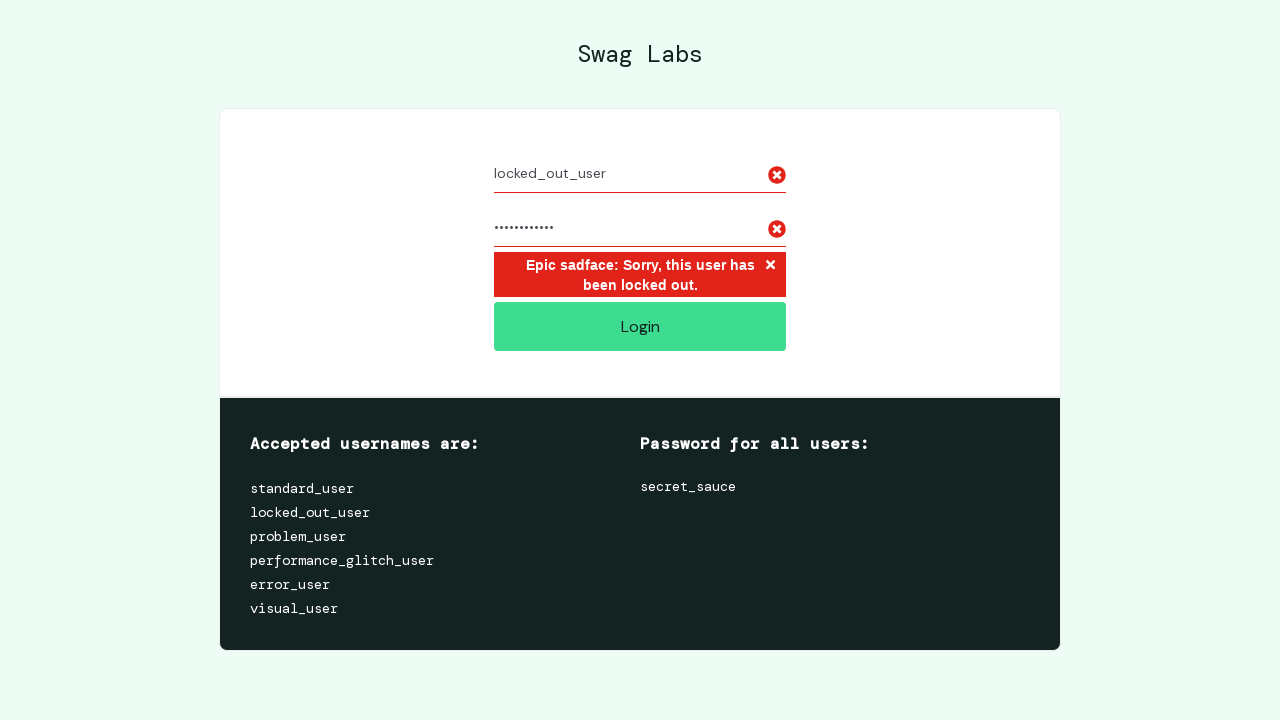